Tests JavaScript prompt alert functionality by clicking a button to trigger a prompt, entering text into the alert, accepting it, and verifying the result text is displayed correctly on the page.

Starting URL: https://the-internet.herokuapp.com/javascript_alerts

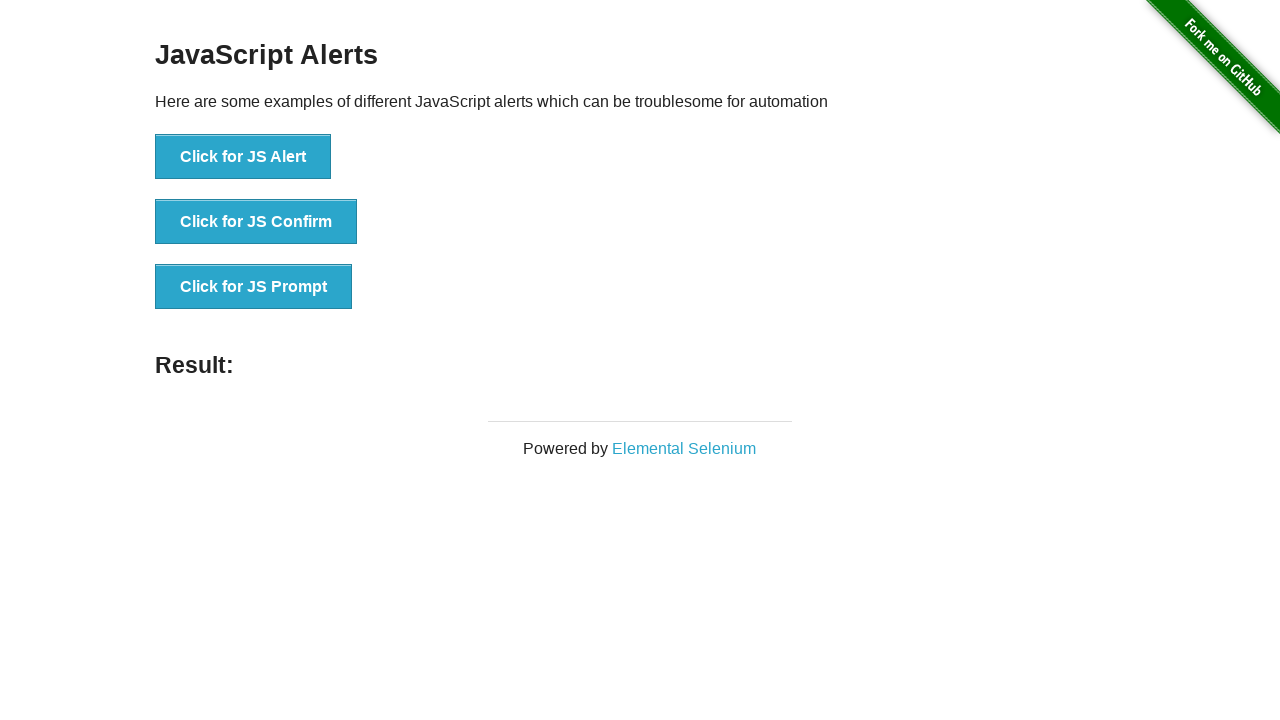

Set up dialog handler to accept prompt with test input
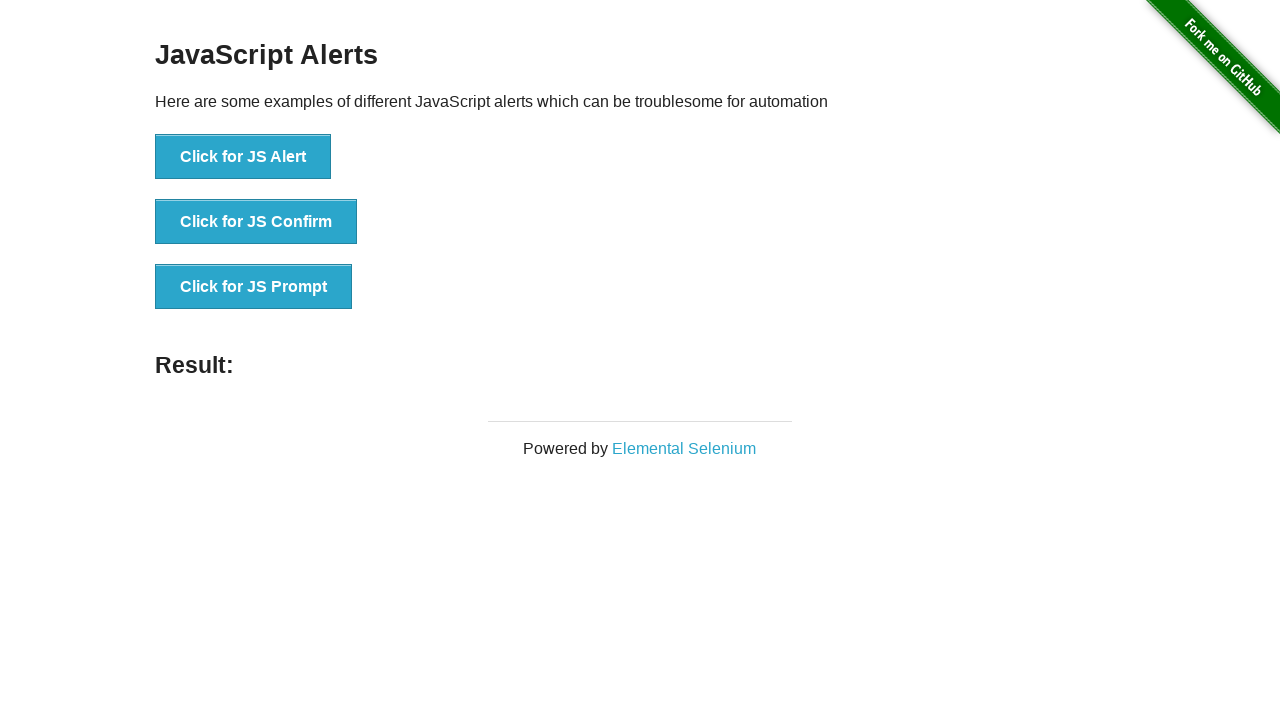

Clicked 'Click for JS Prompt' button to trigger JavaScript prompt alert at (254, 287) on xpath=//button[text()='Click for JS Prompt']
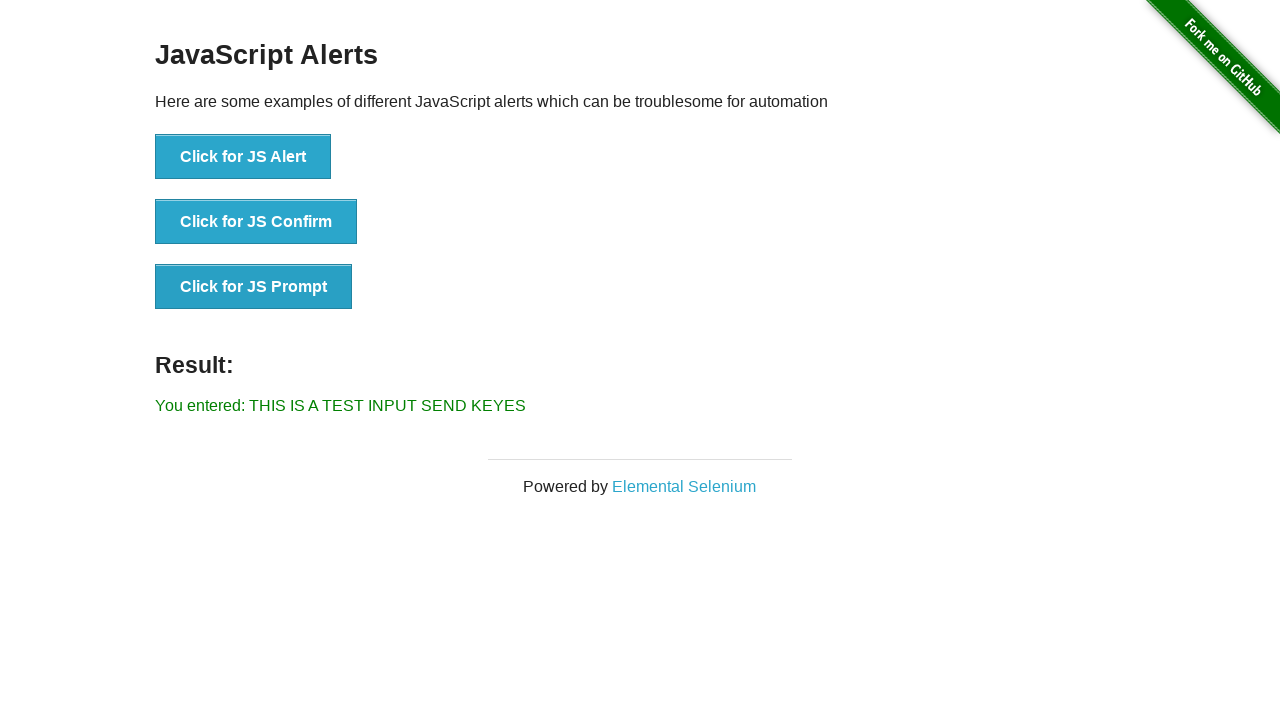

Result element loaded on the page
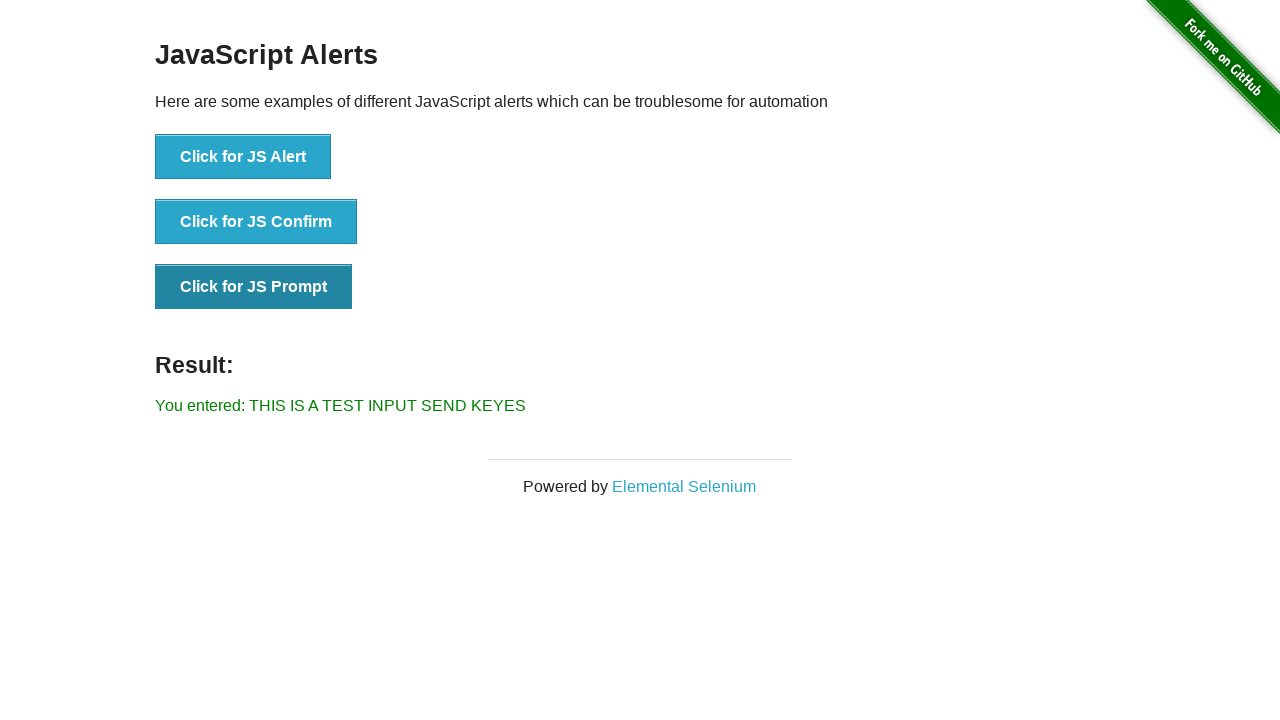

Retrieved result text from the page
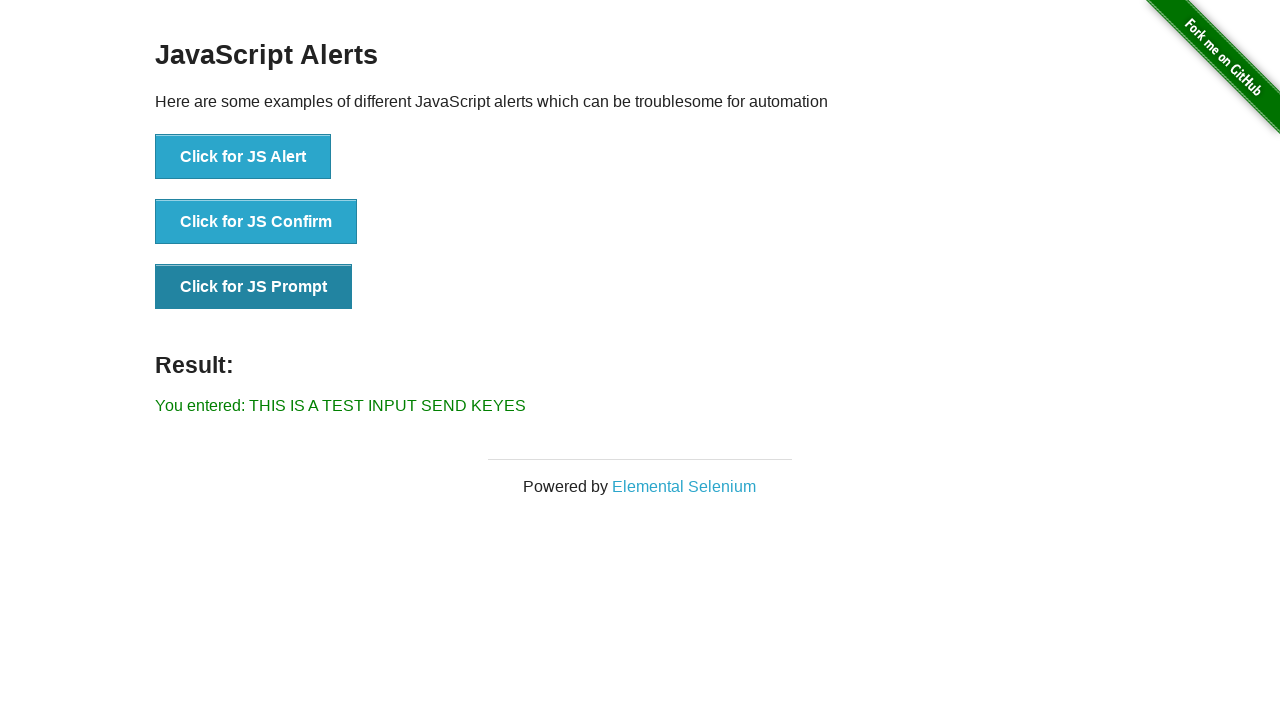

Verified result text matches expected value: 'You entered: THIS IS A TEST INPUT SEND KEYES'
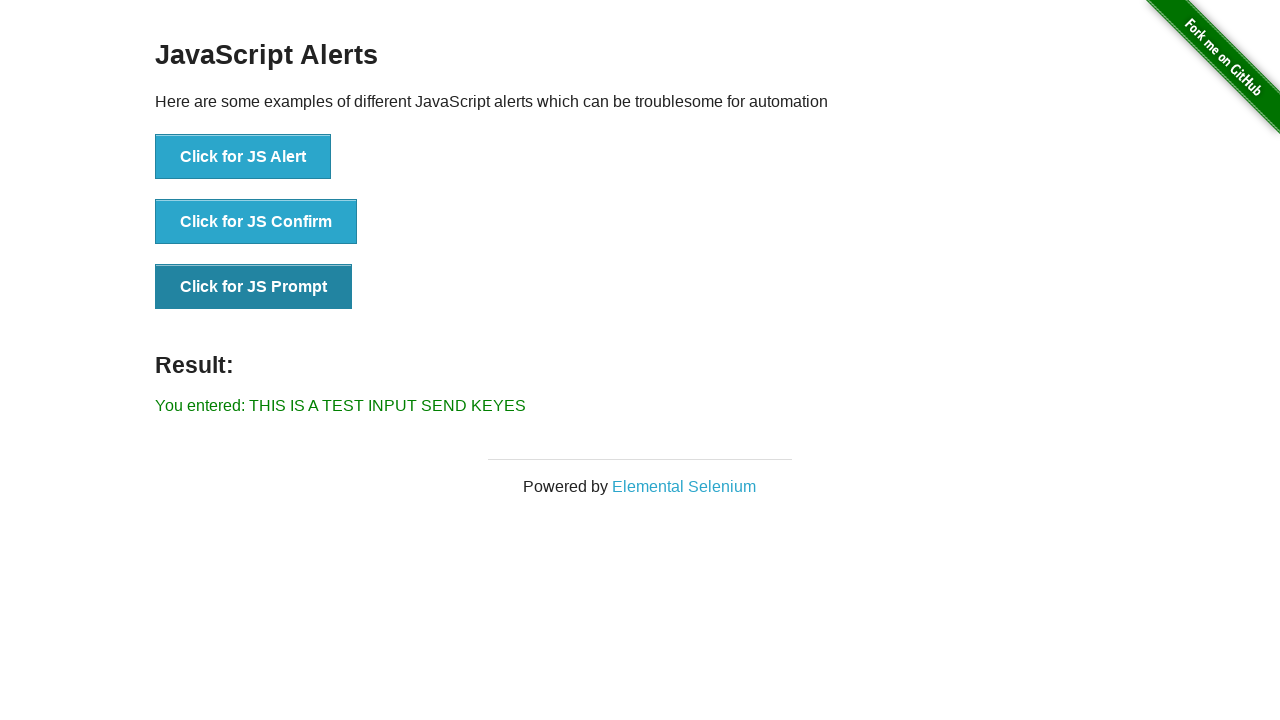

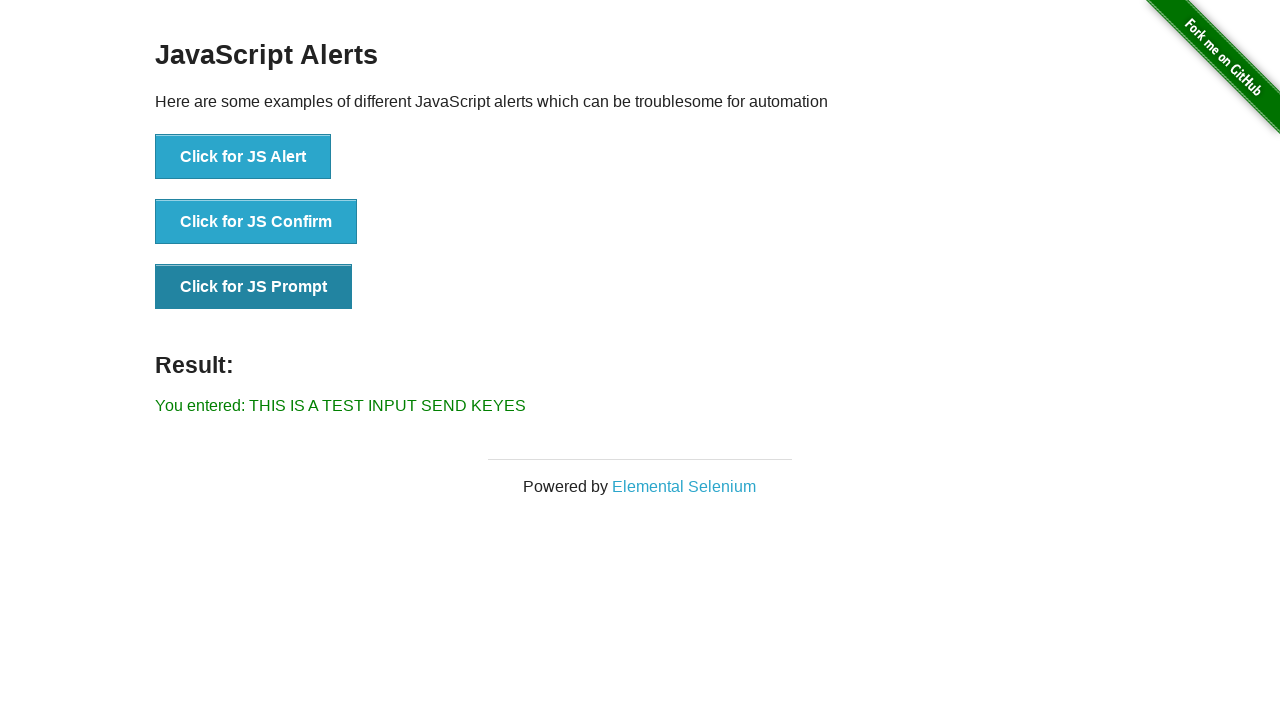